Finds and clicks all links with specific text to open multiple windows, then closes each new window

Starting URL: https://seleniumpractise.blogspot.com/2017/07/multiple-window-examples.html

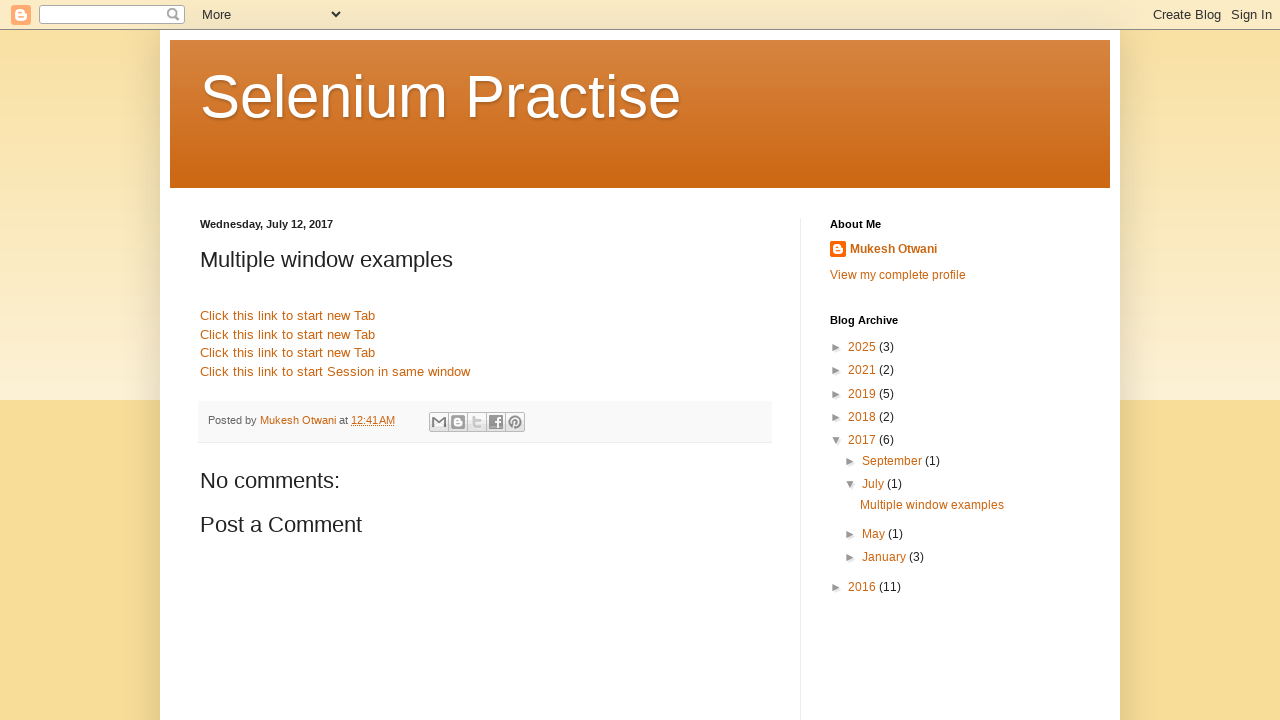

Navigated to multiple window examples page
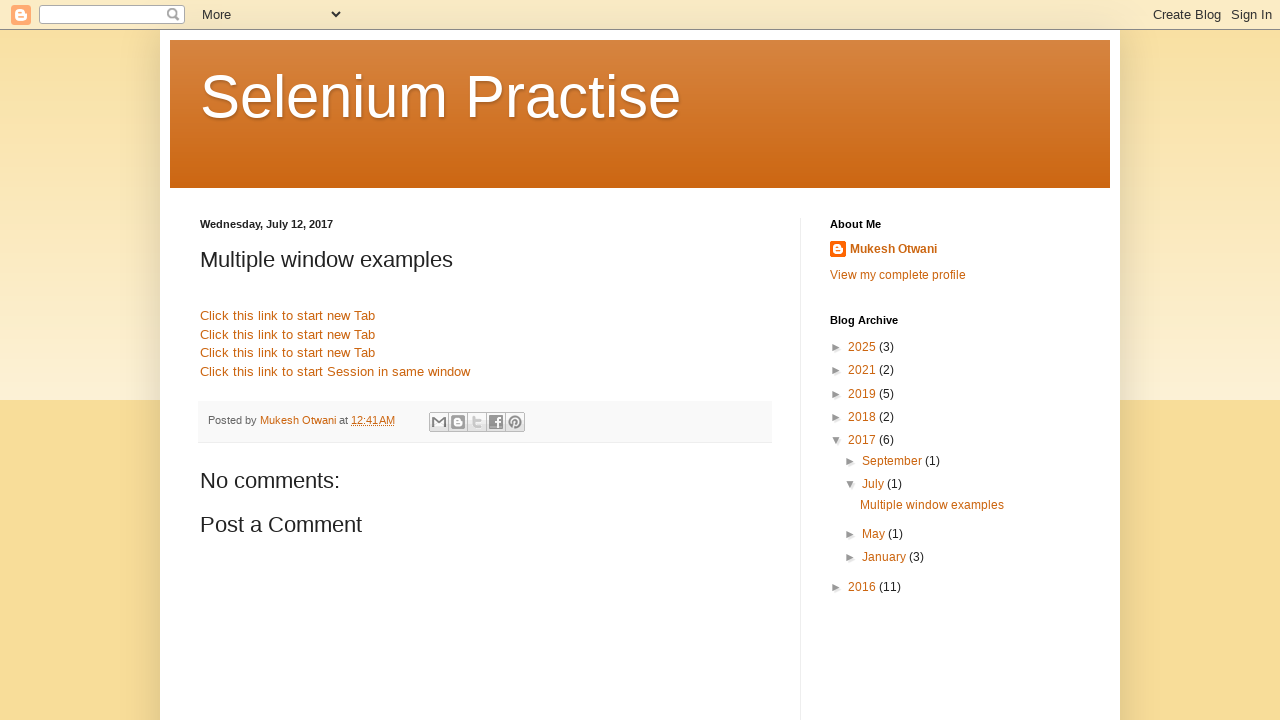

Located all links with text 'Click this link to start new Tab'
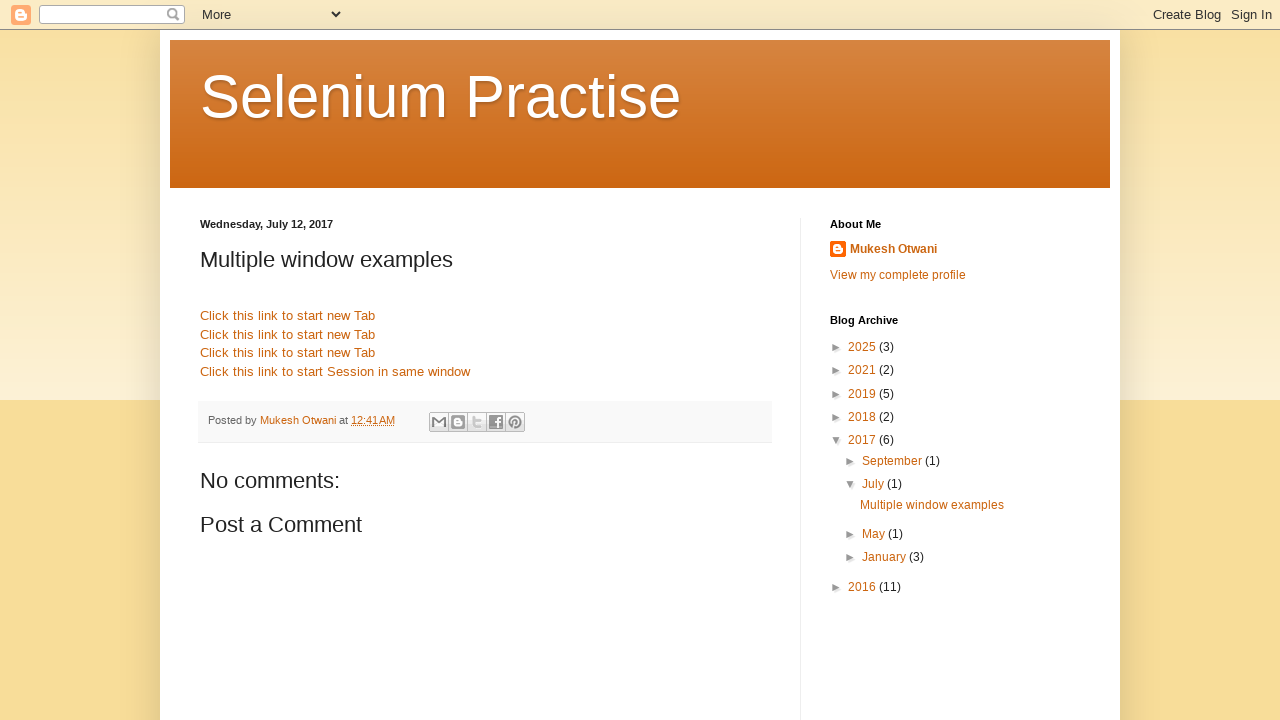

Clicked link to open new window/tab
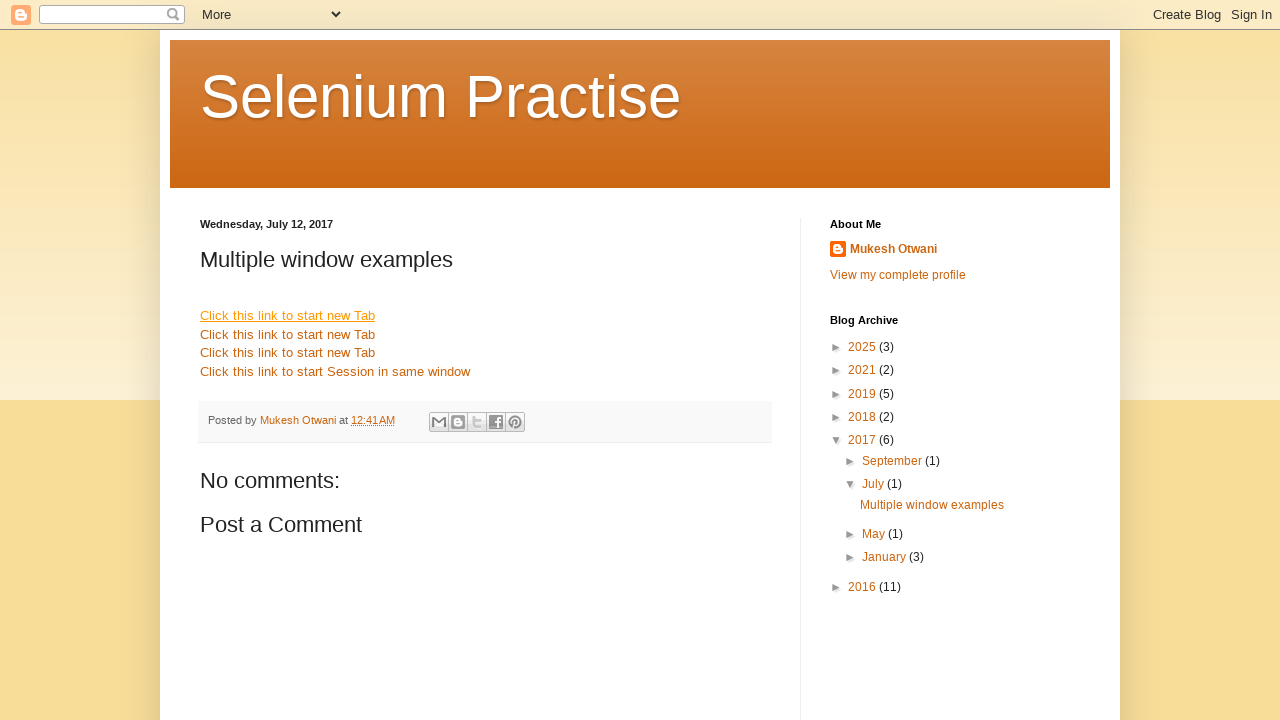

Clicked link to open new window/tab
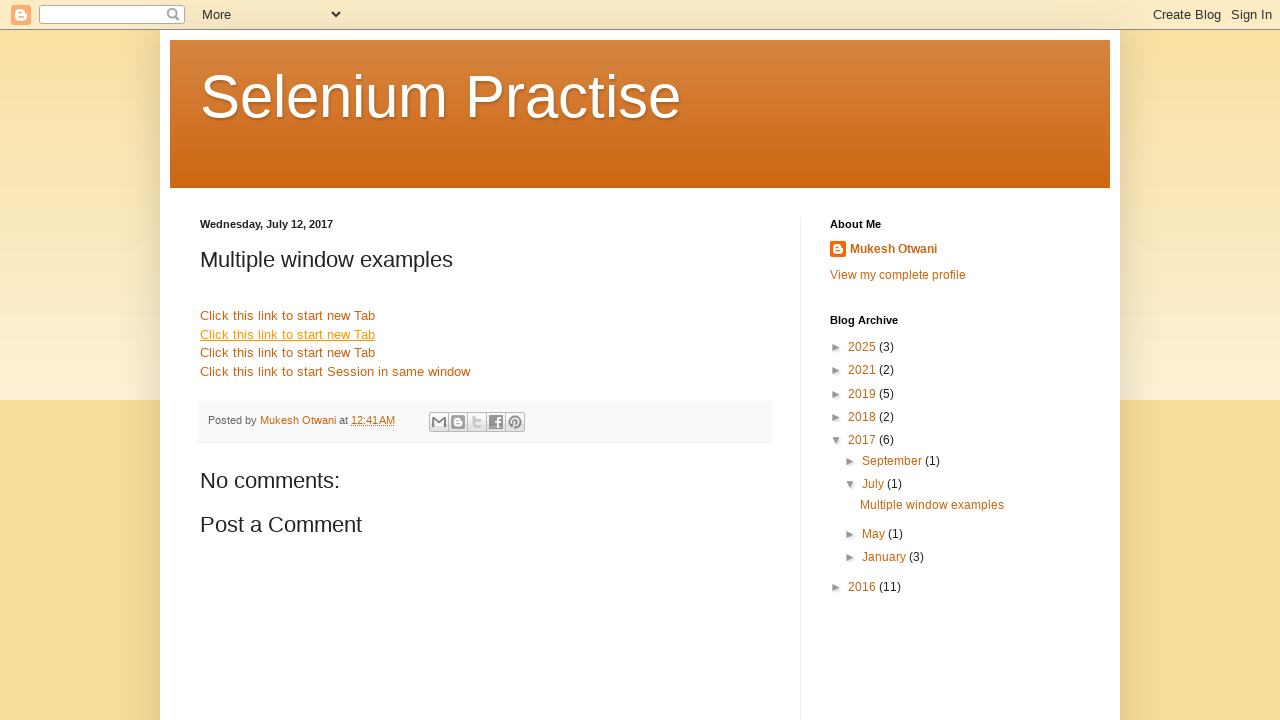

Clicked link to open new window/tab
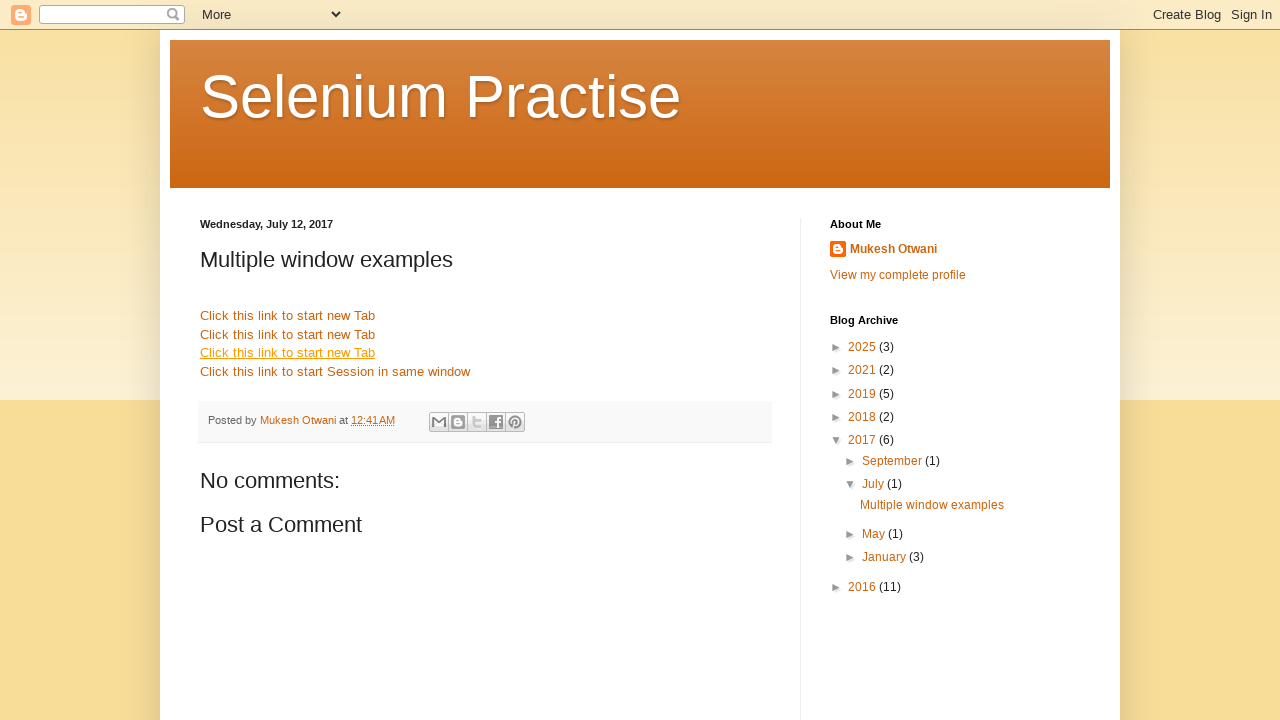

Retrieved all open pages from context
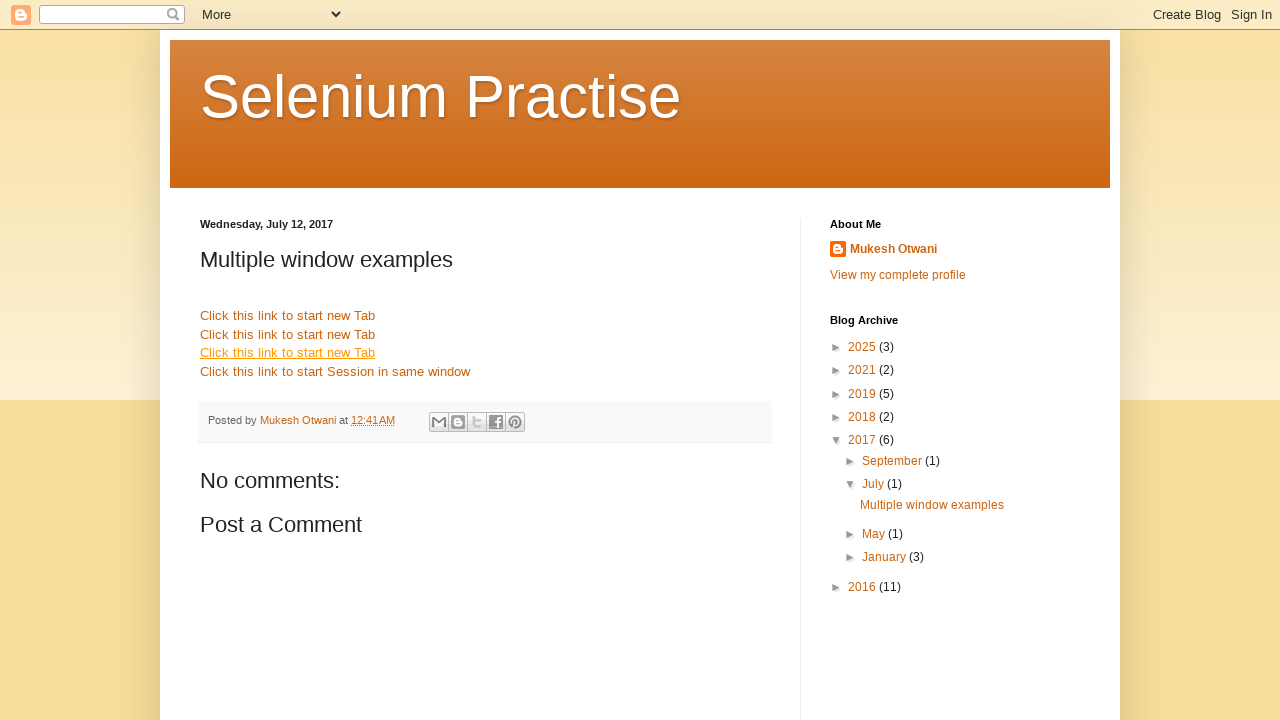

Identified parent page reference
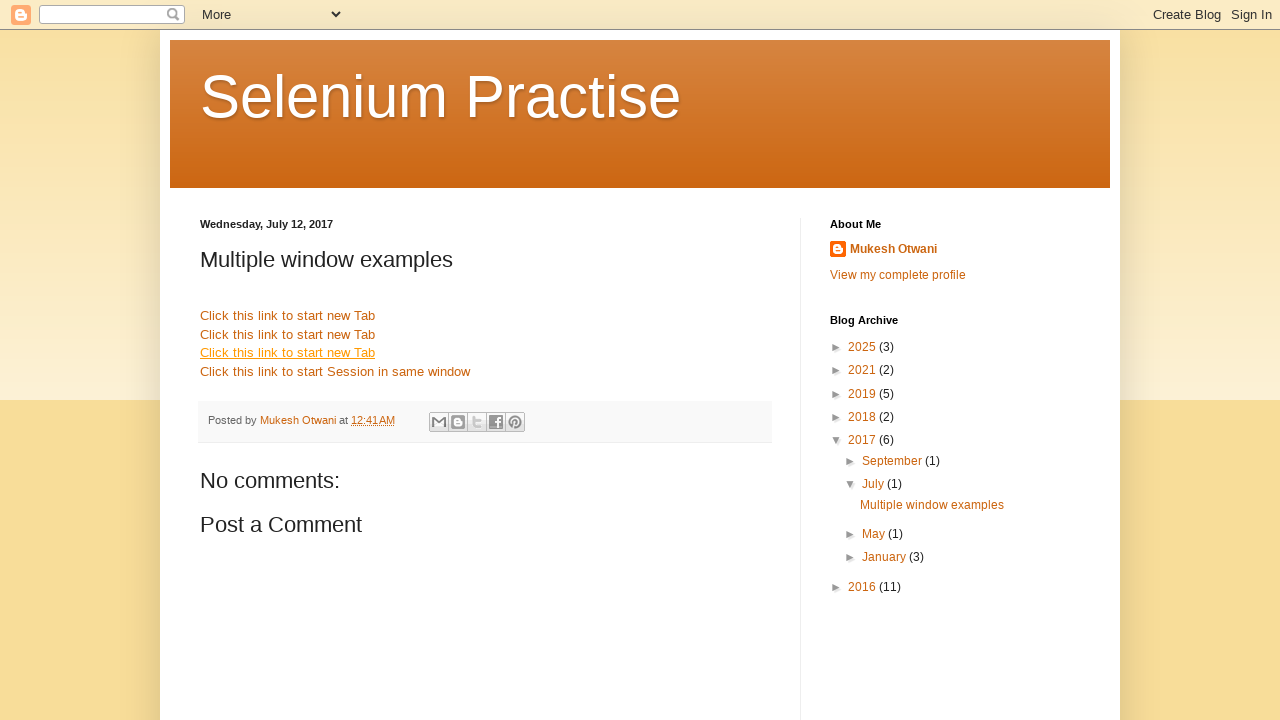

Closed child window
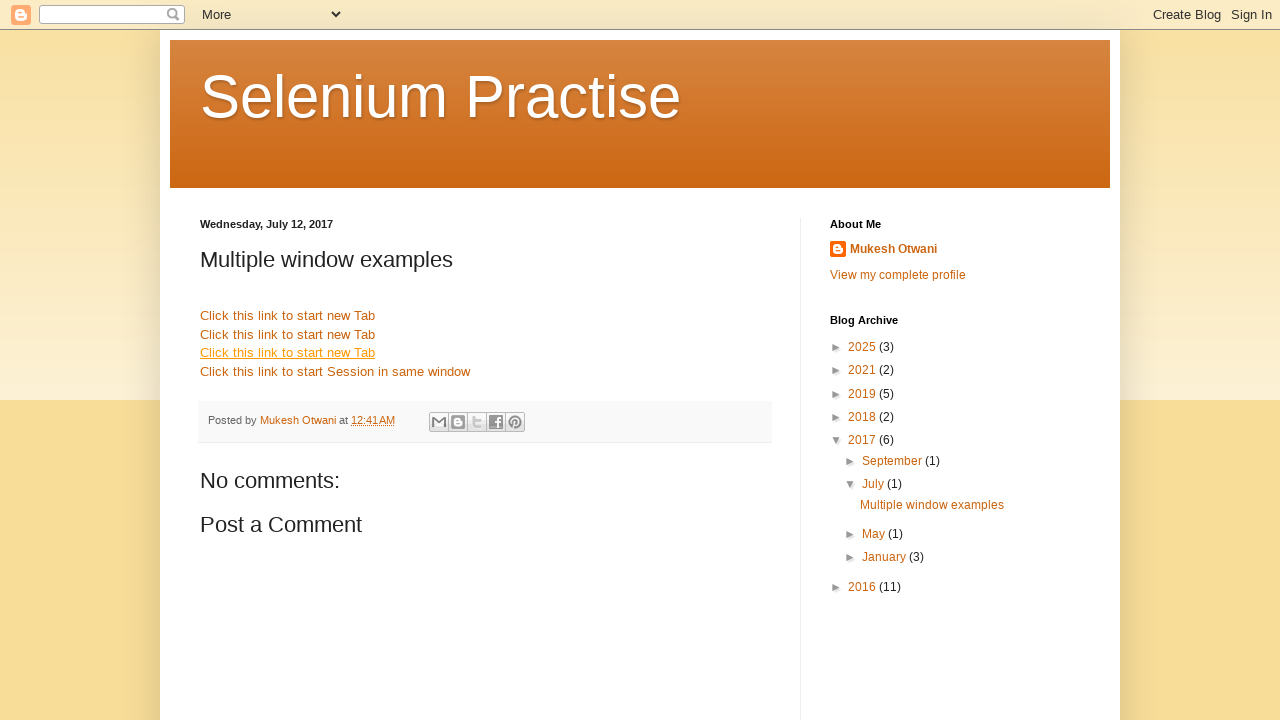

Closed child window
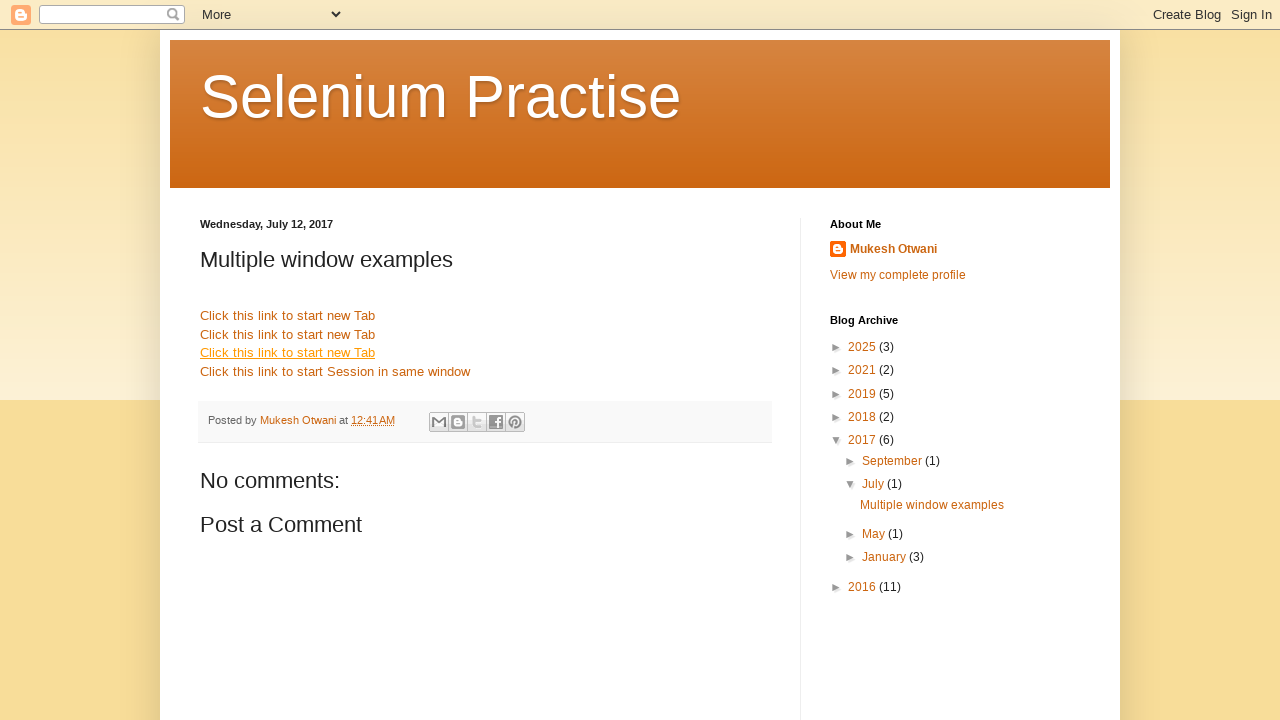

Closed child window
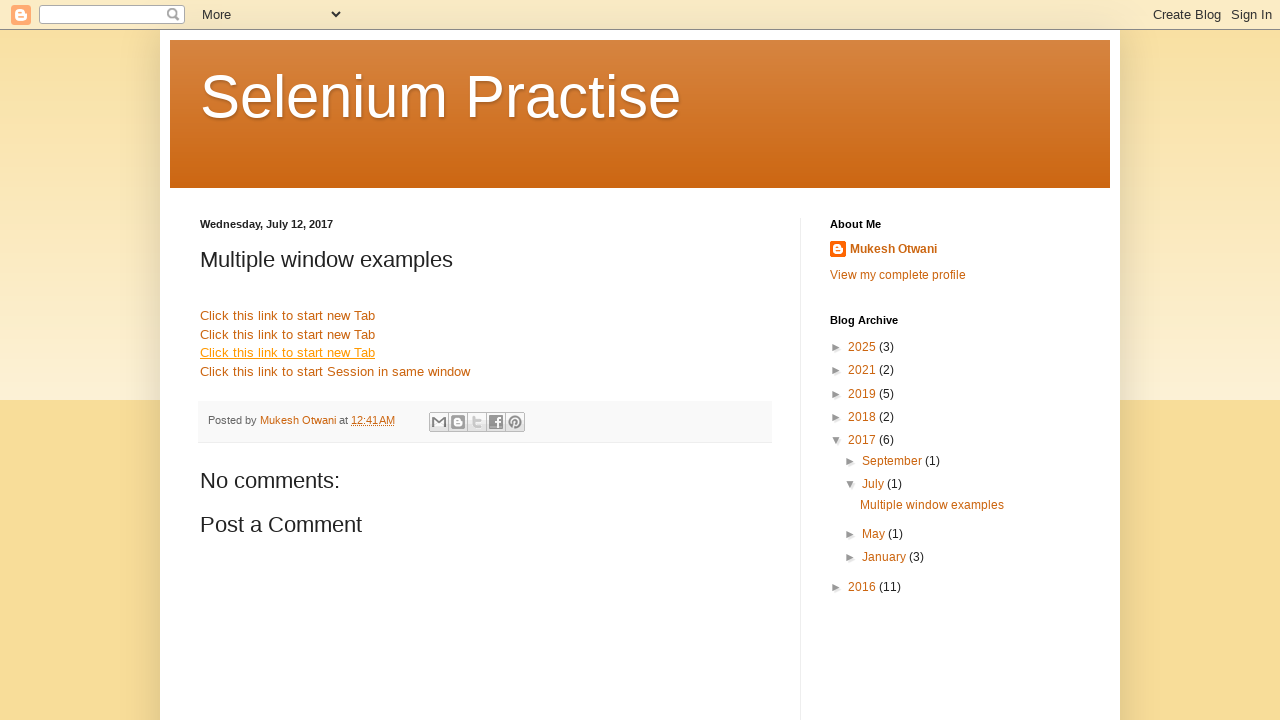

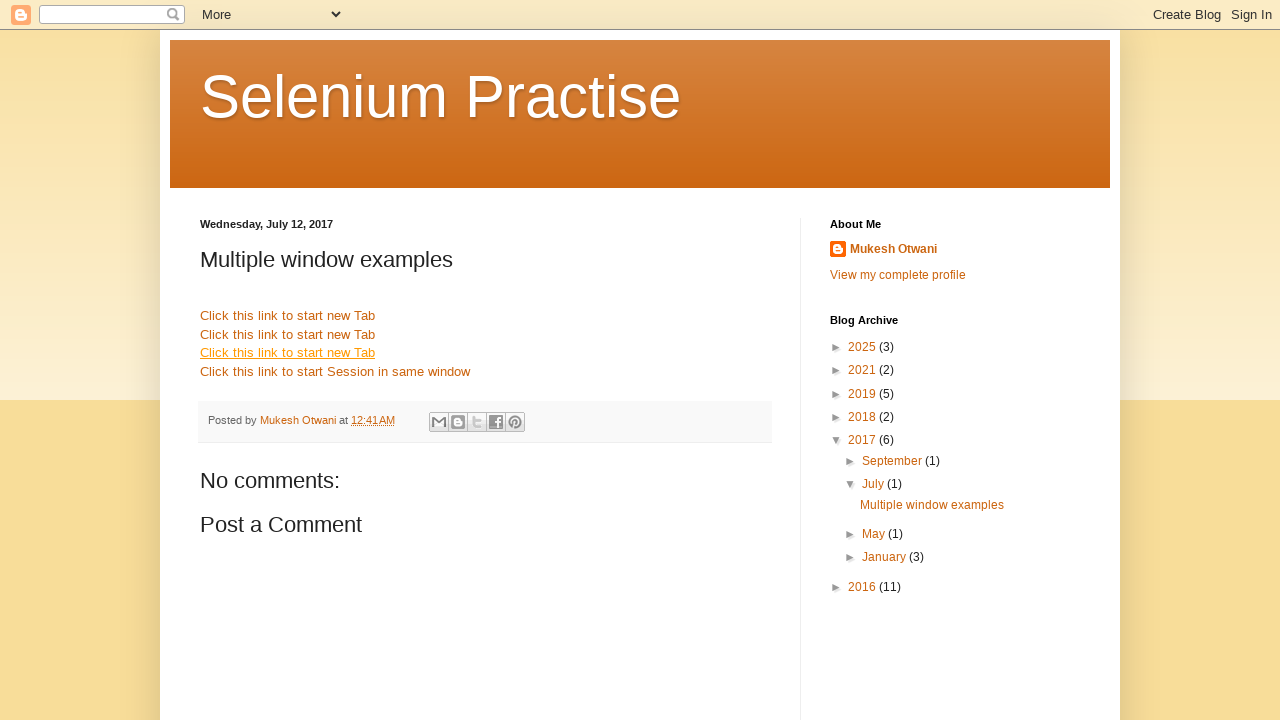